Checks that payment system logos are present in the payment systems container section

Starting URL: https://www.mts.by/

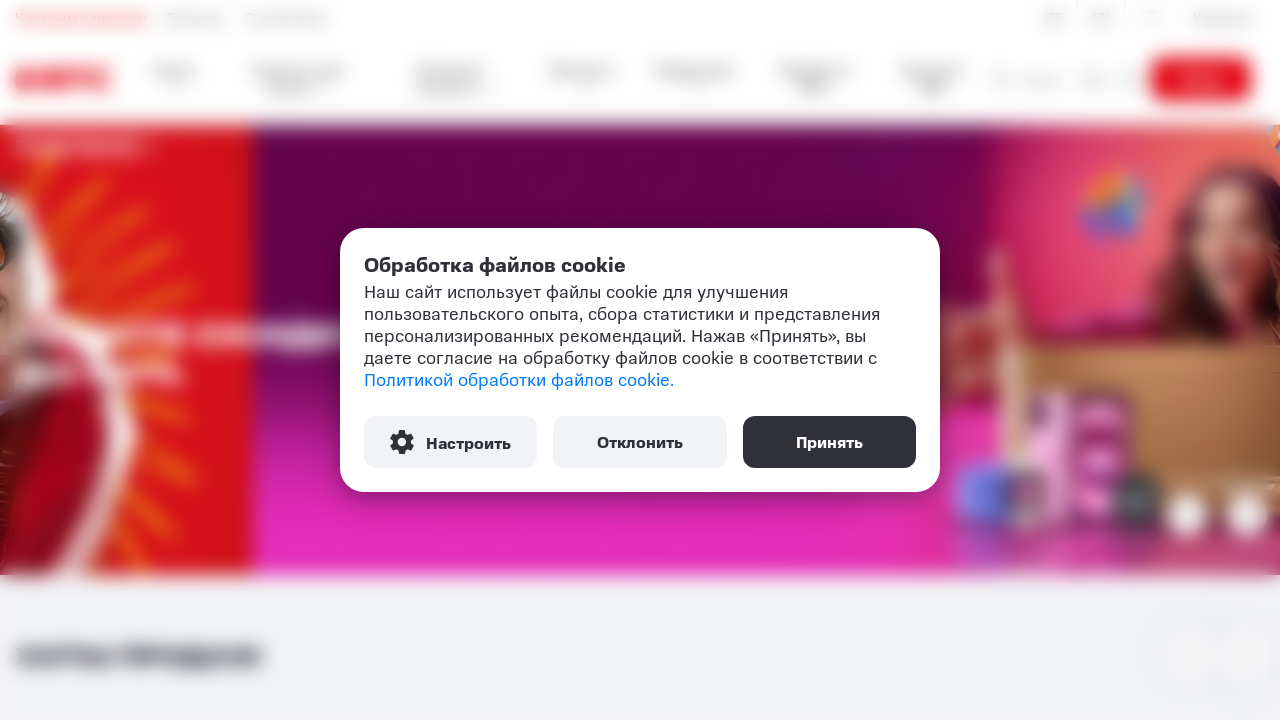

Waited for payment system logos to be visible in the payment systems container
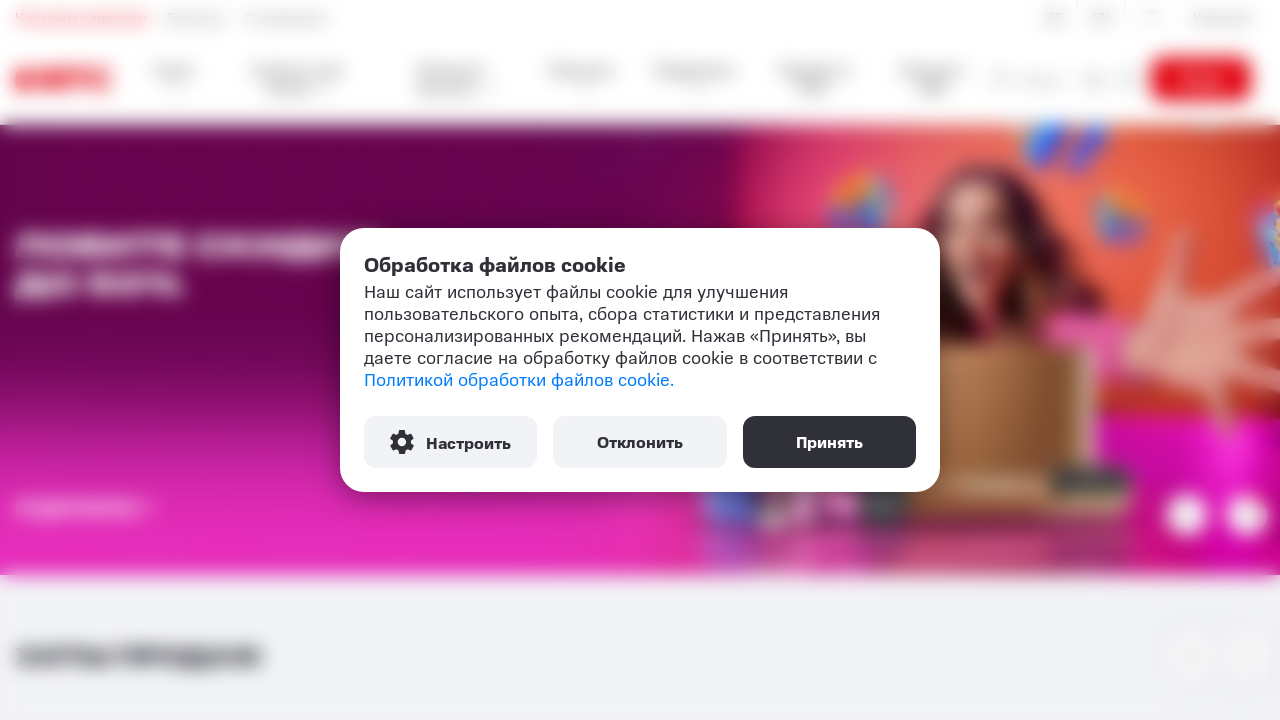

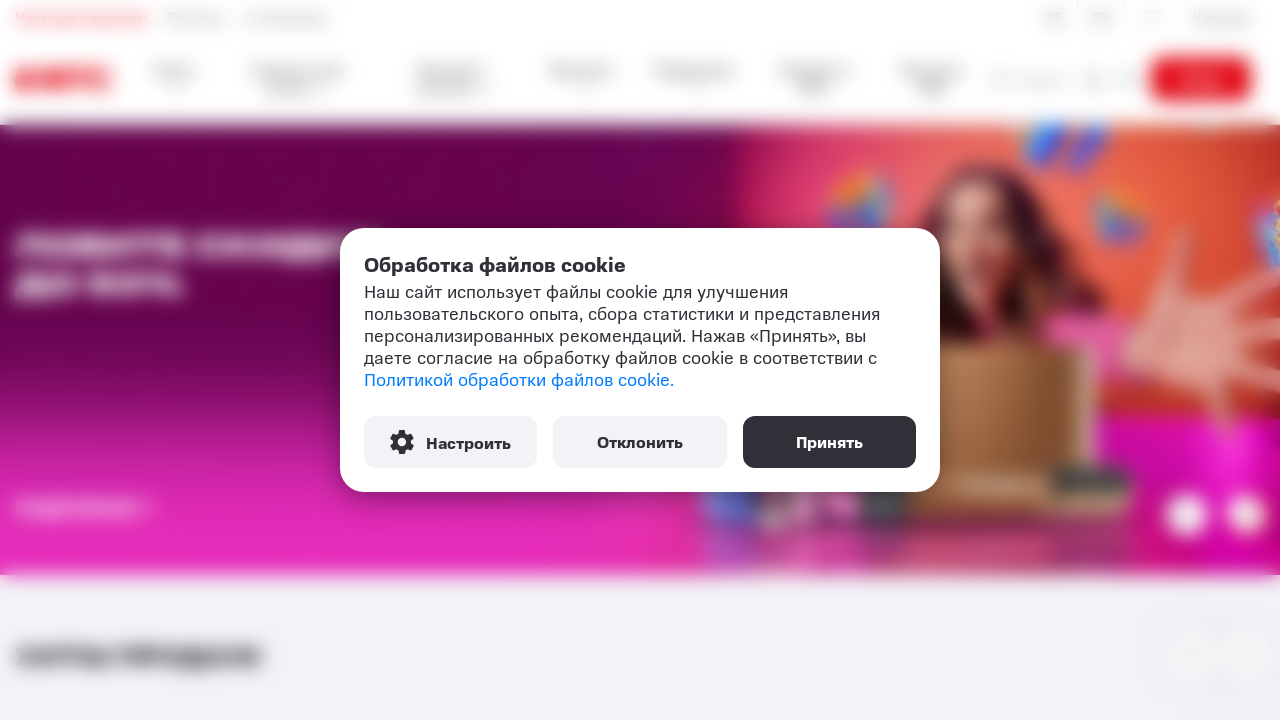